Performs click-and-hold on source element, moves to target, then releases the mouse

Starting URL: https://crossbrowsertesting.github.io/drag-and-drop

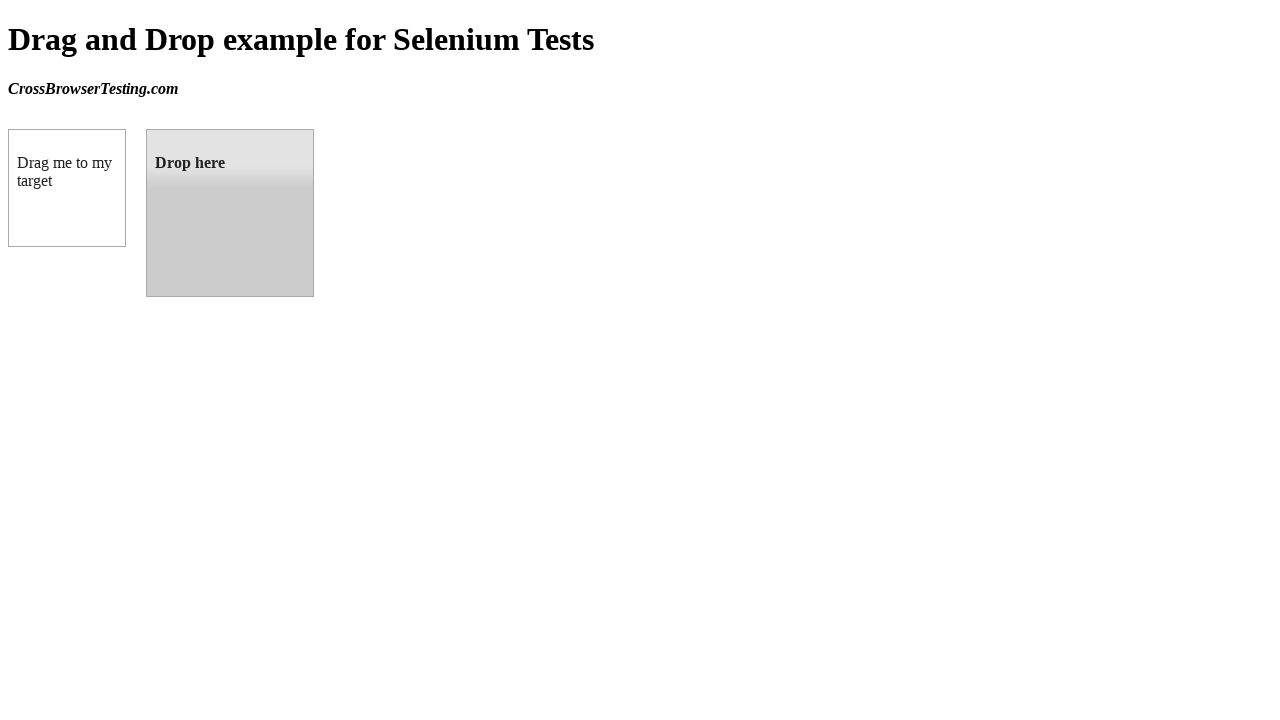

Located source element (#draggable)
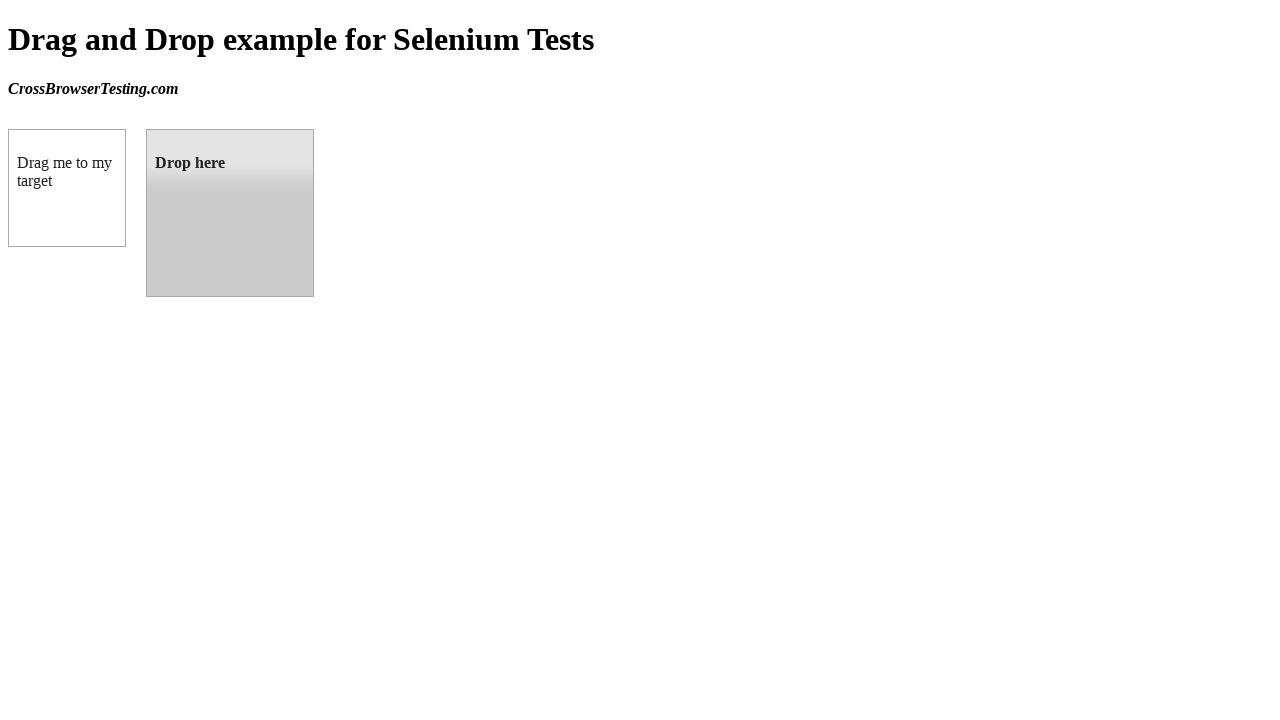

Located target element (#droppable)
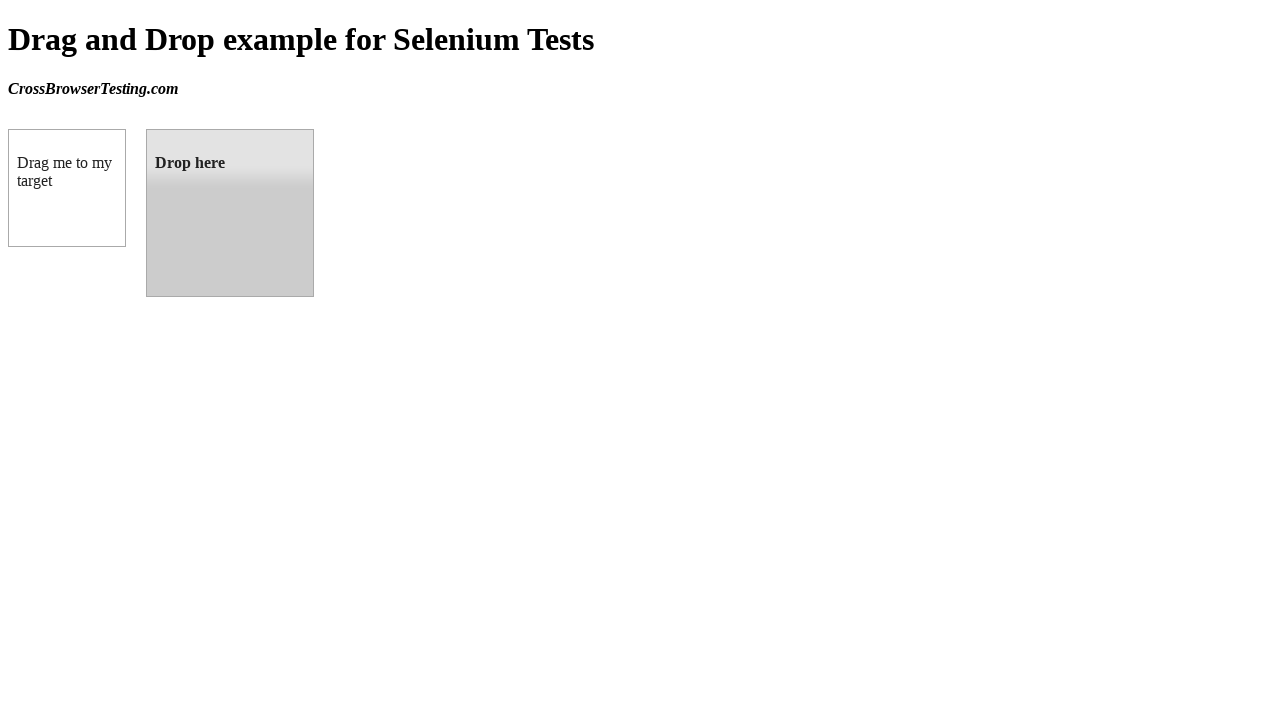

Retrieved bounding box of source element
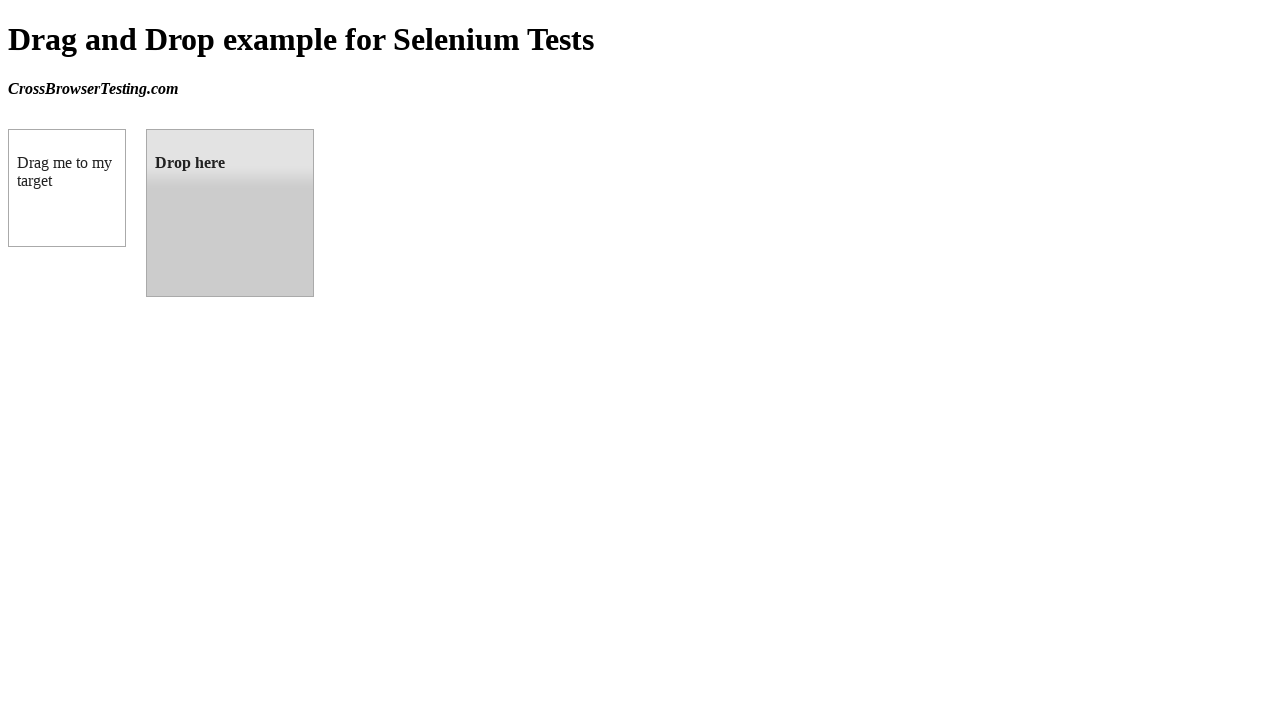

Retrieved bounding box of target element
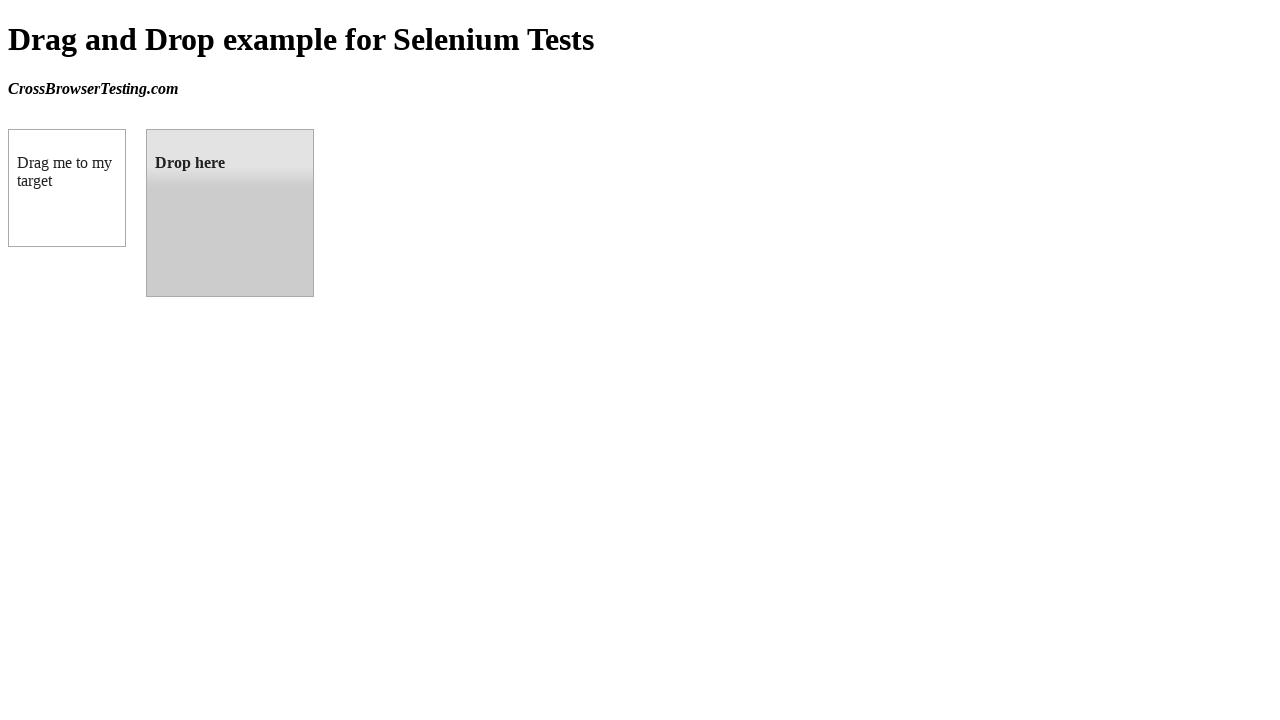

Moved mouse to center of source element at (67, 188)
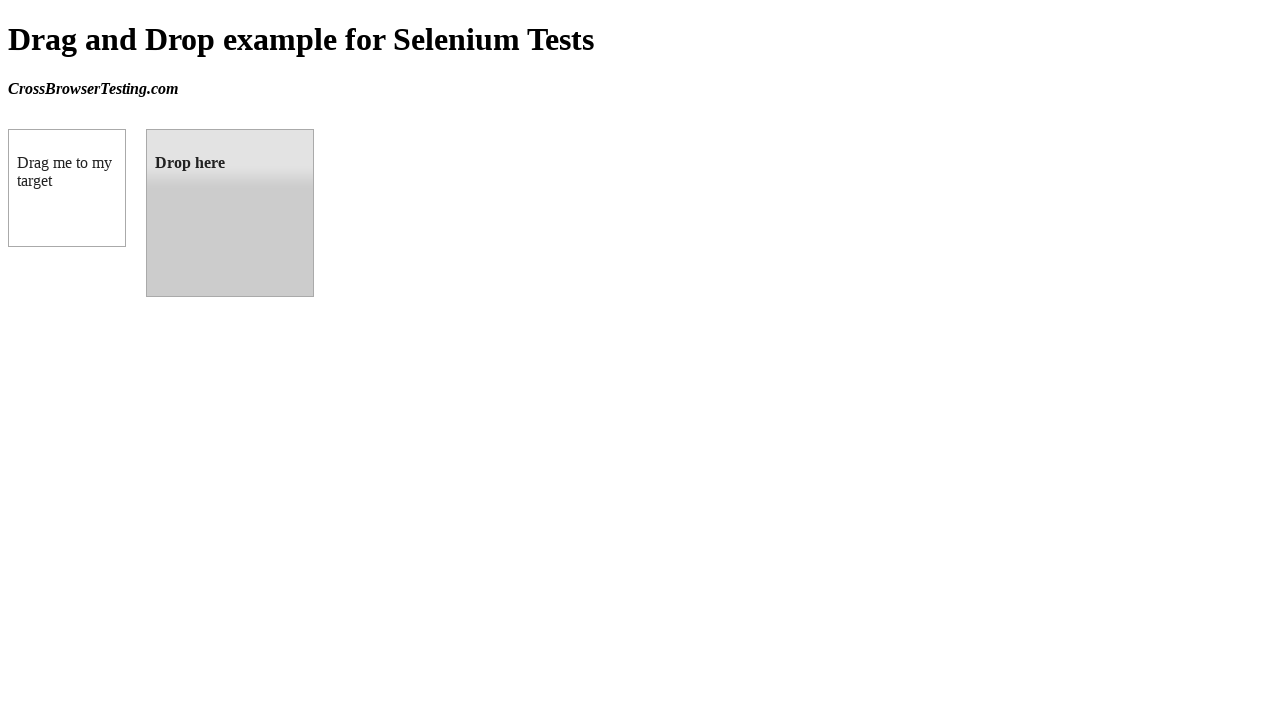

Pressed mouse button down on source element at (67, 188)
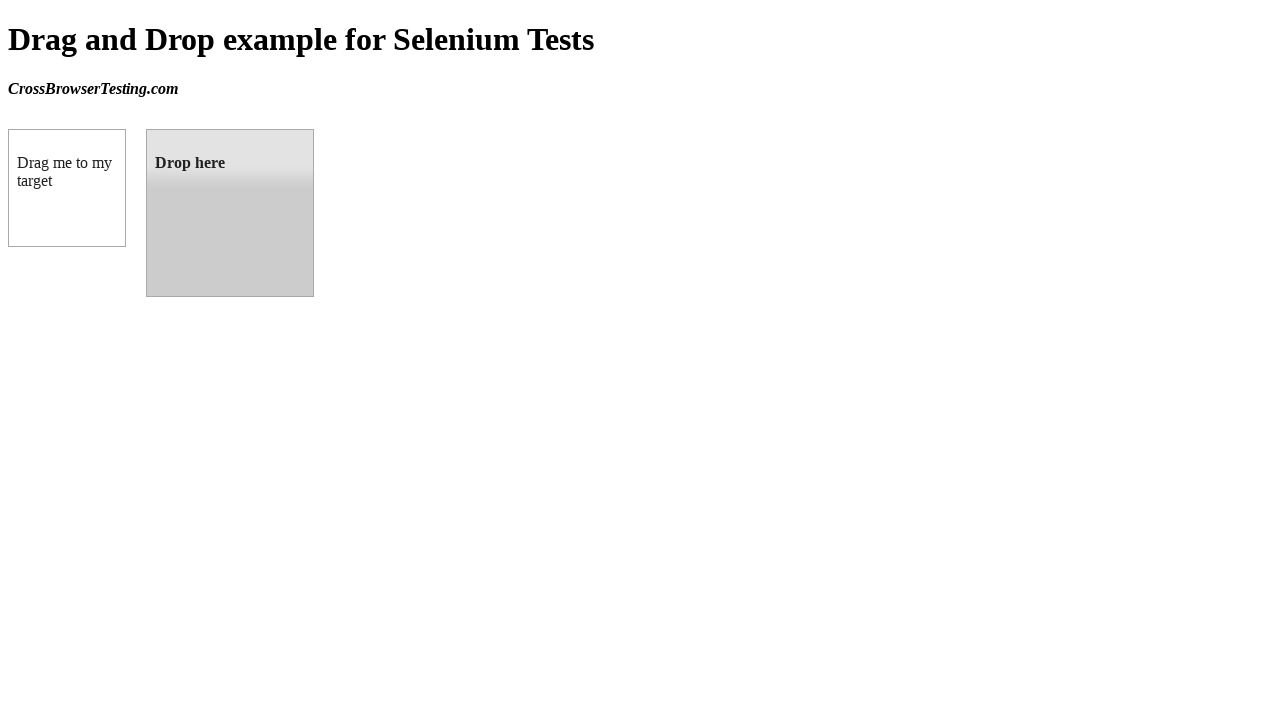

Moved mouse to center of target element while holding button at (230, 213)
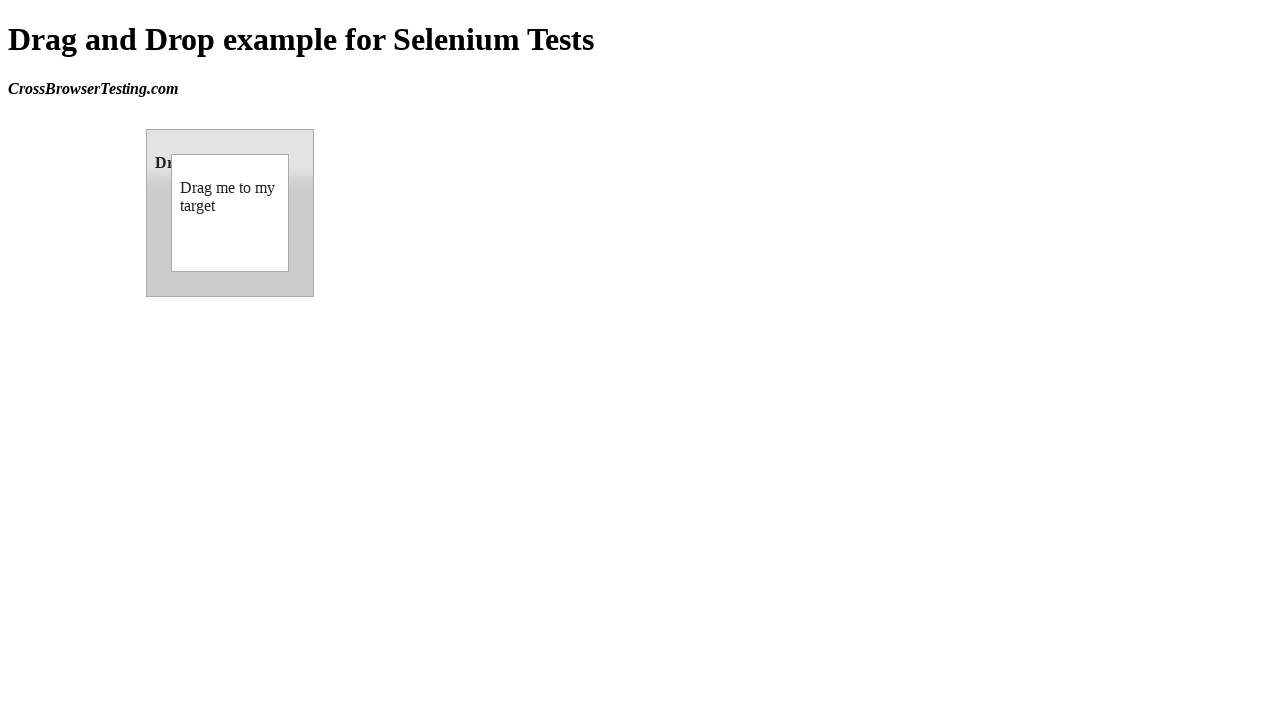

Released mouse button to drop element on target at (230, 213)
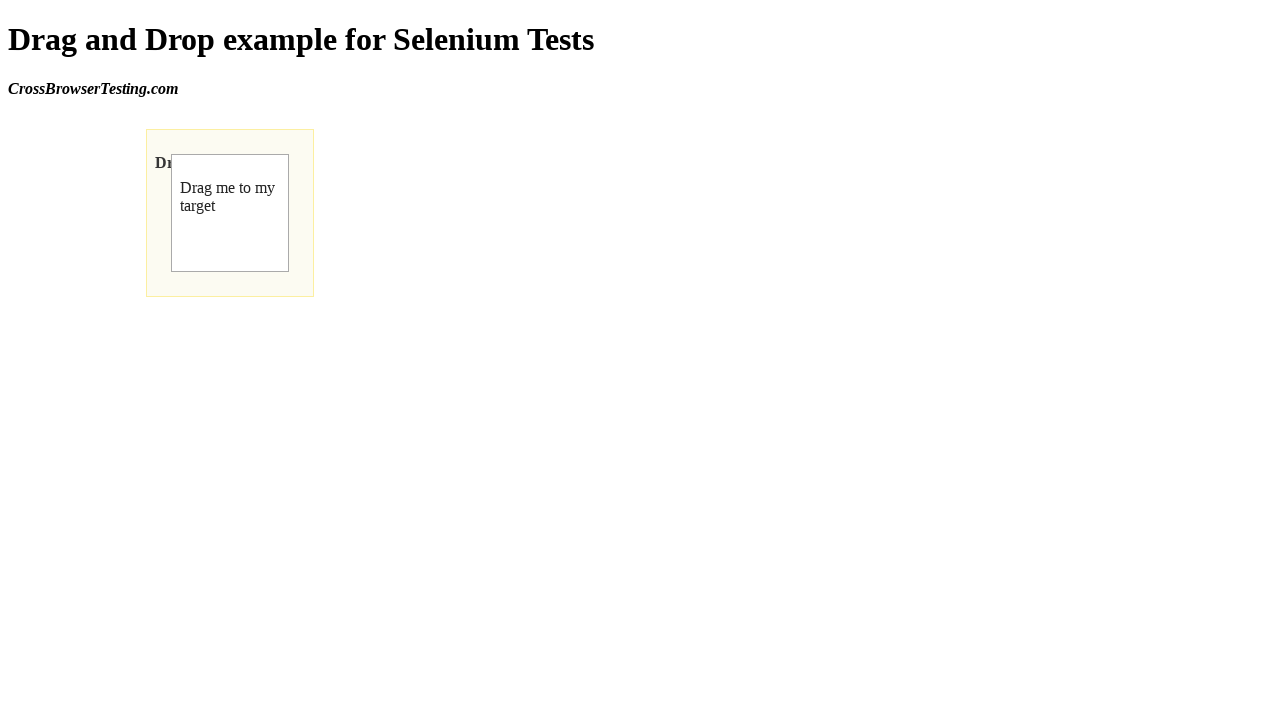

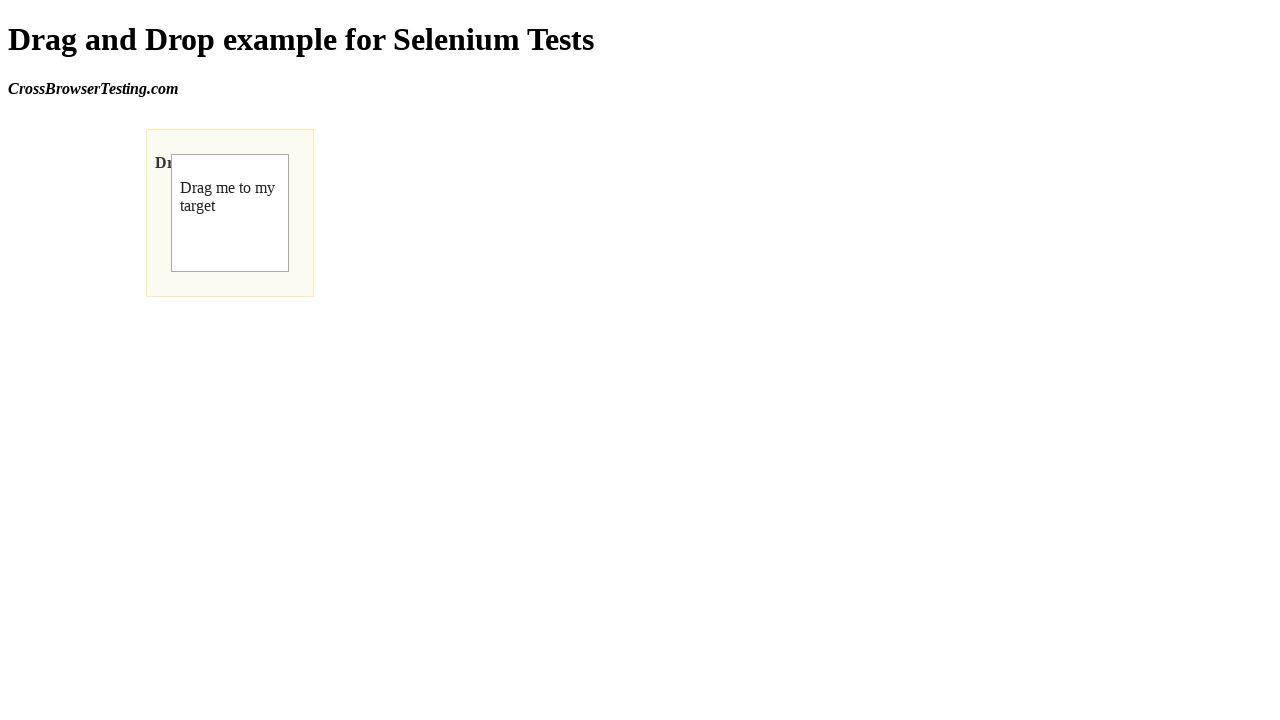